Tests JavaScript alert dialog by entering a name and verifying the alert text

Starting URL: https://codenboxautomationlab.com/practice/

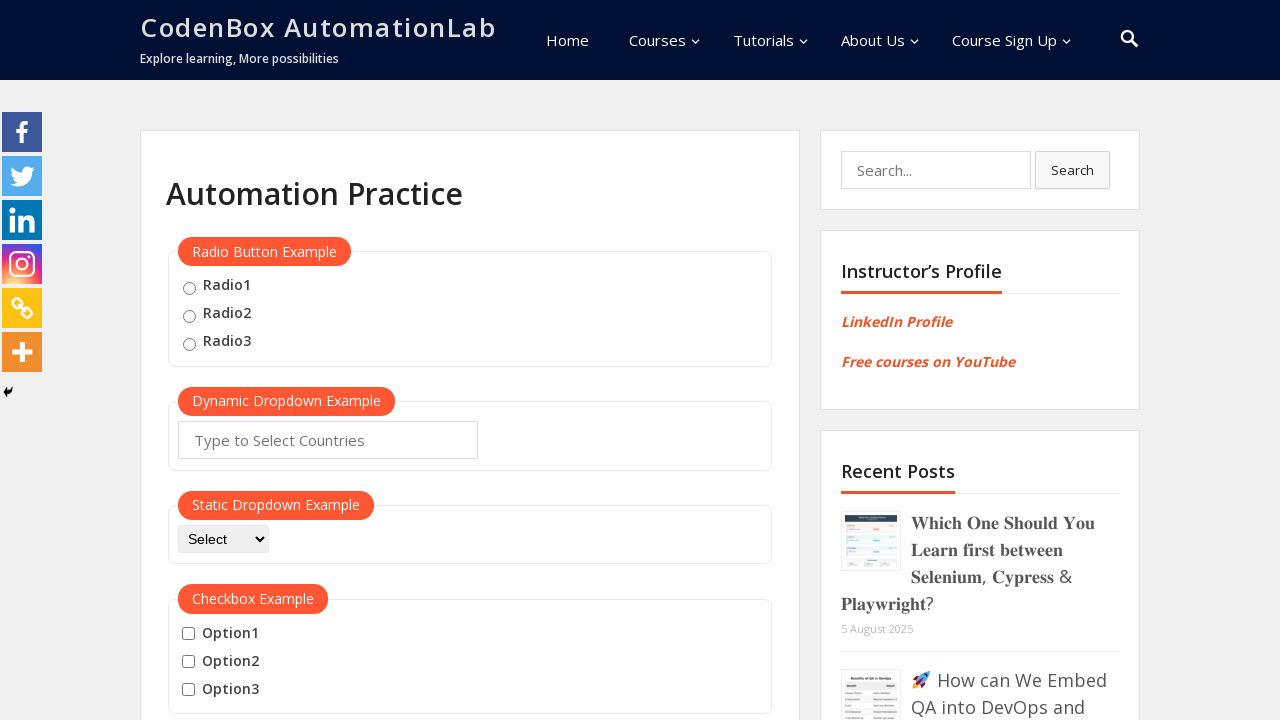

Filled name field with 'abd' on #name
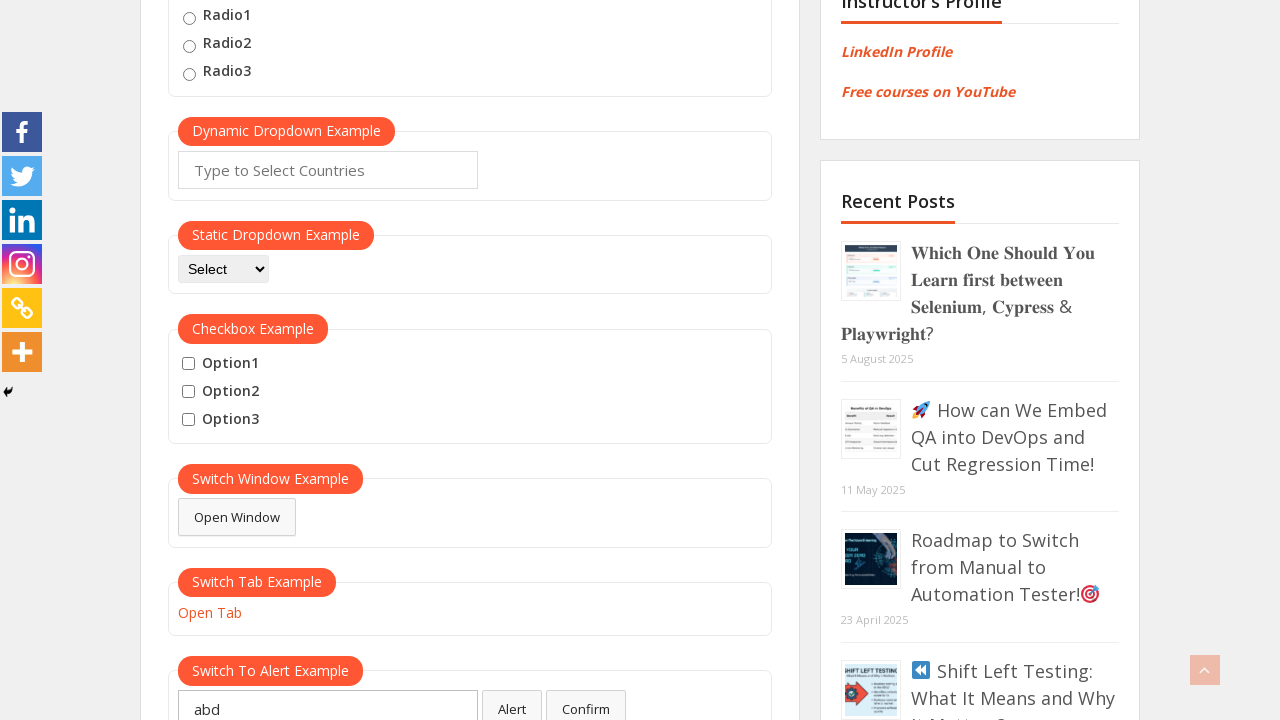

Set up dialog handler to accept alert if it contains 'abd'
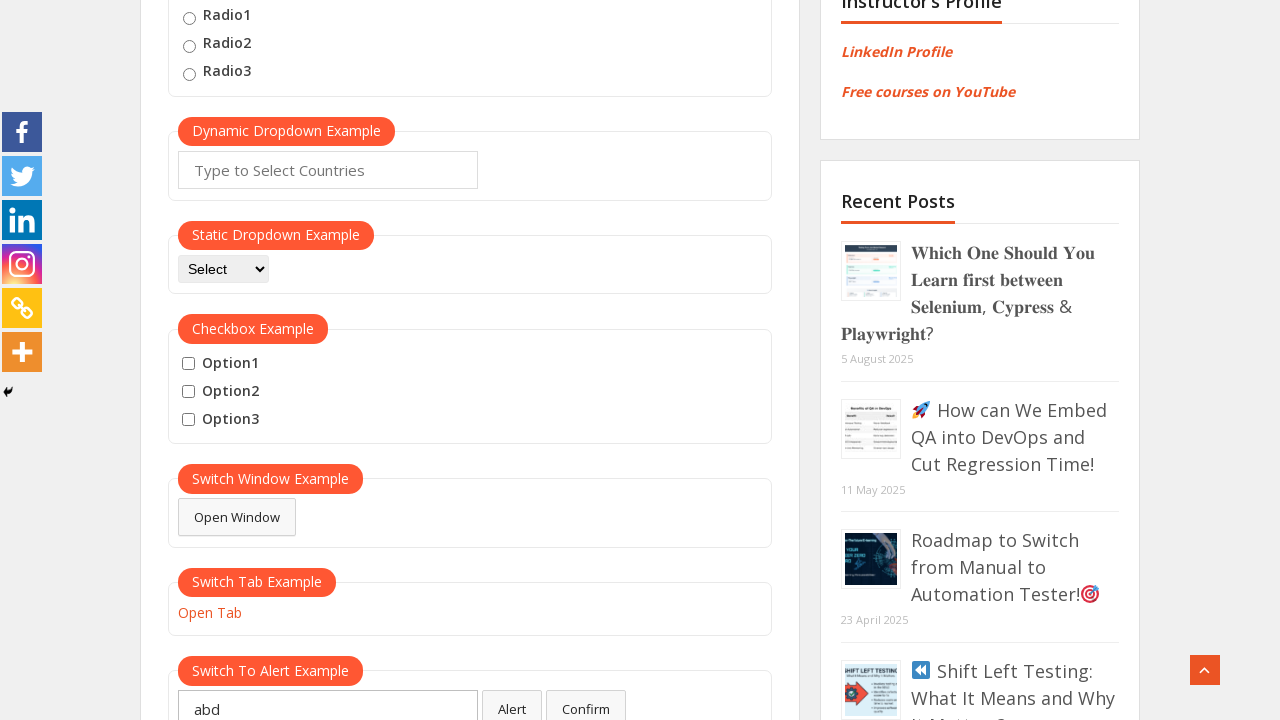

Clicked alert button to trigger JavaScript alert dialog at (512, 701) on #alertbtn
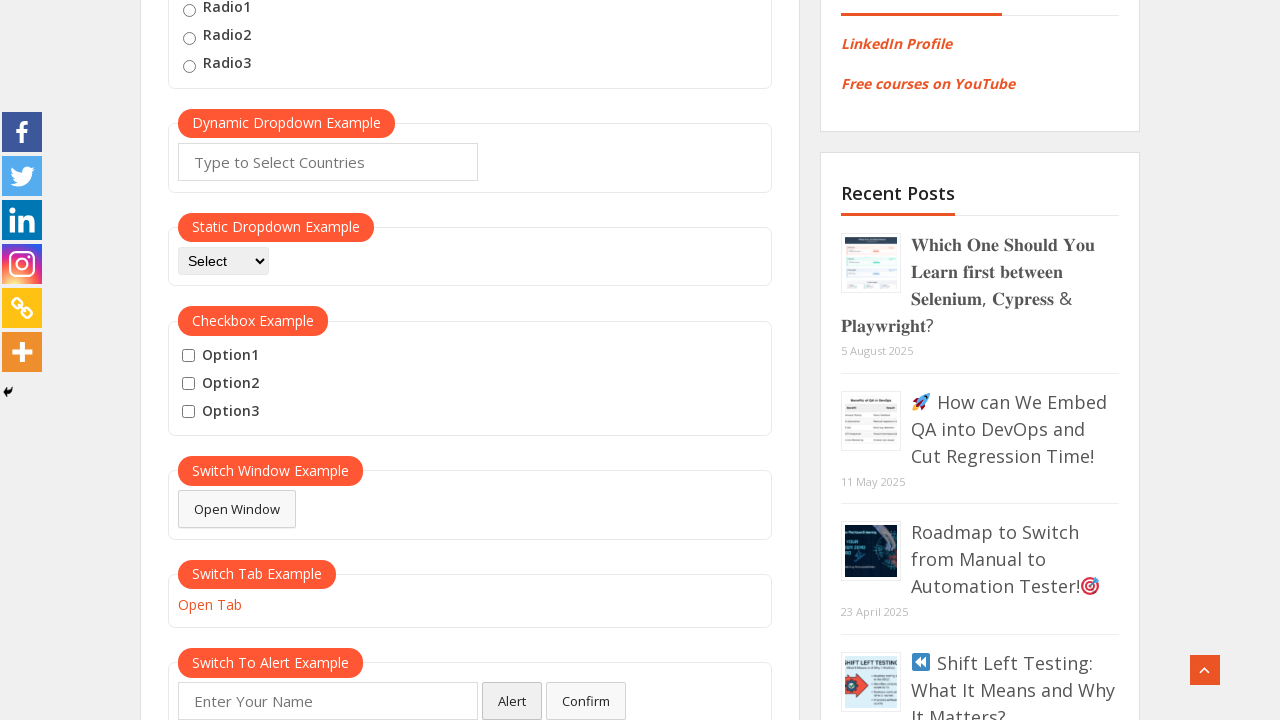

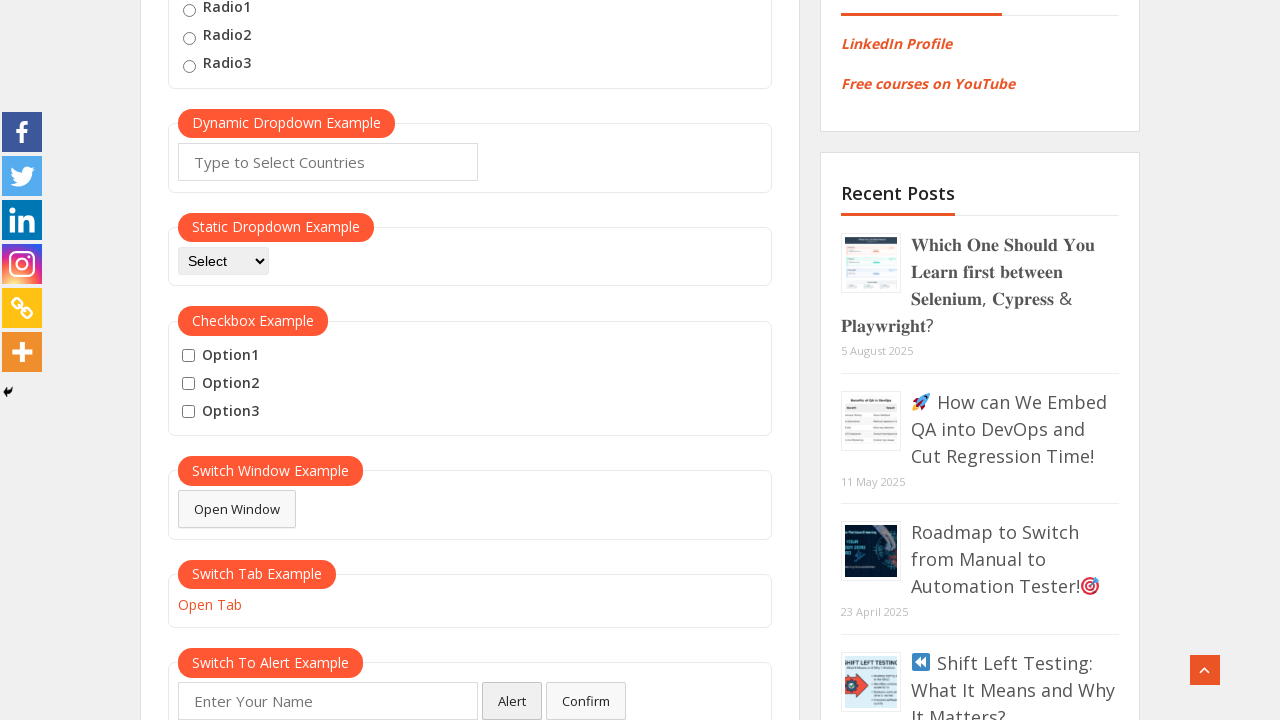